Tests a text box form by filling in user name, email, current address, and permanent address fields, then submitting the form

Starting URL: https://demoqa.com/text-box

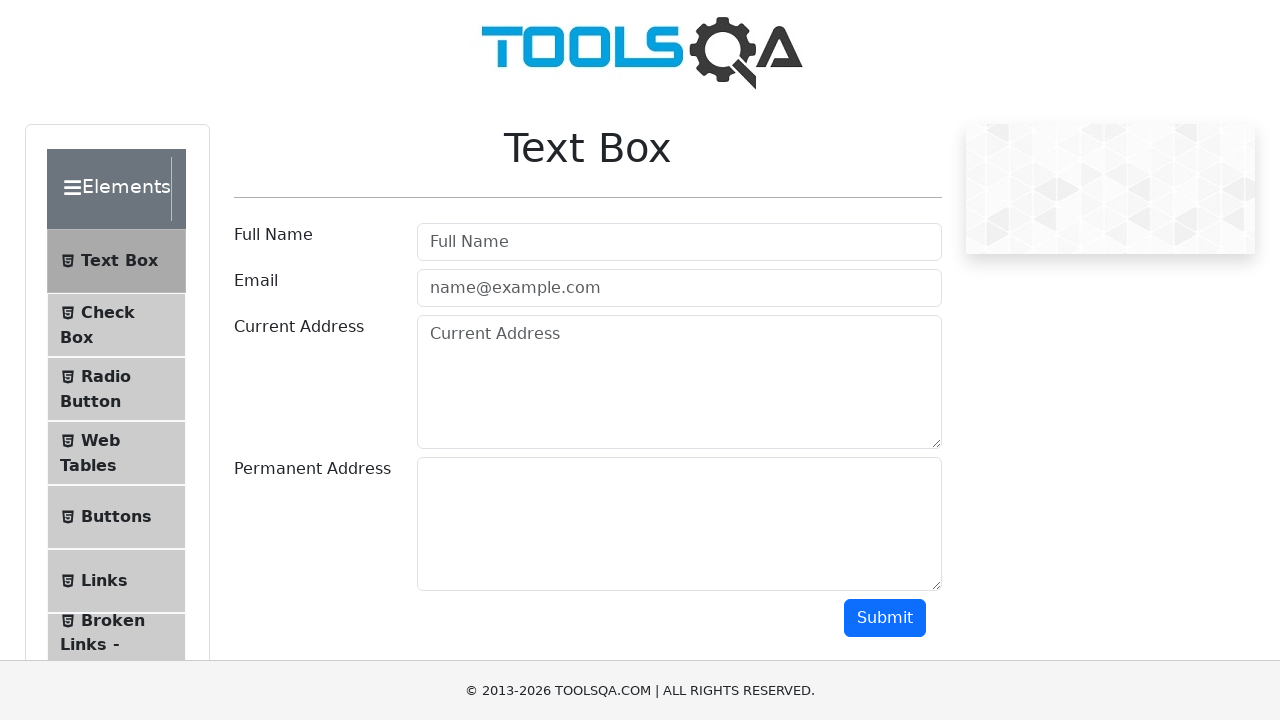

Filled user name field with 'Camila' on #userName
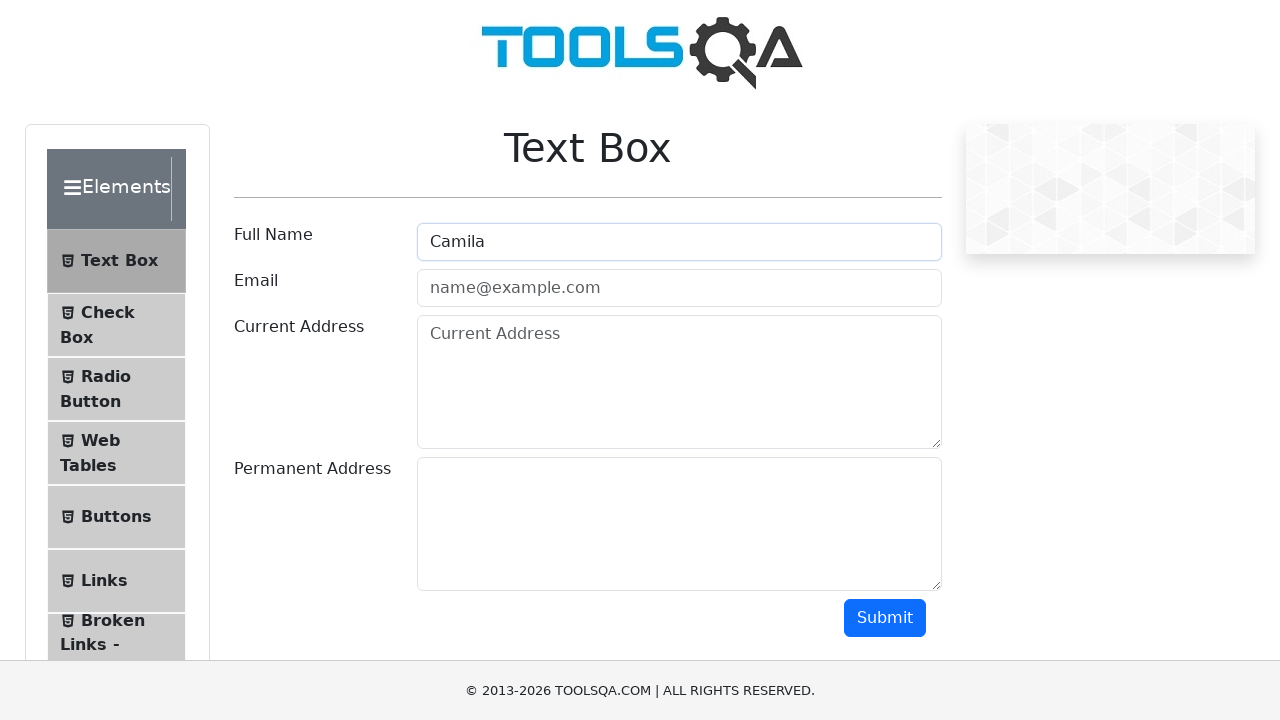

Filled email field with 'cami@gmail.com' on #userEmail
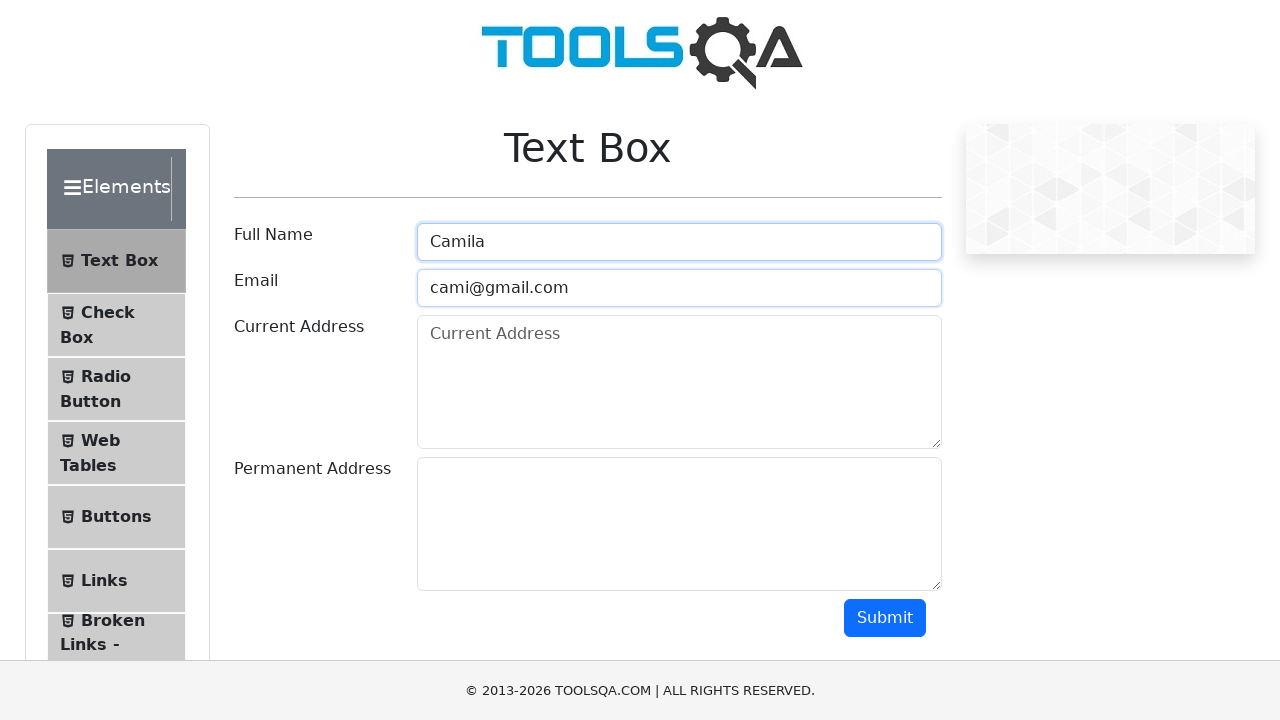

Filled current address field with 'Direccion uno' on #currentAddress
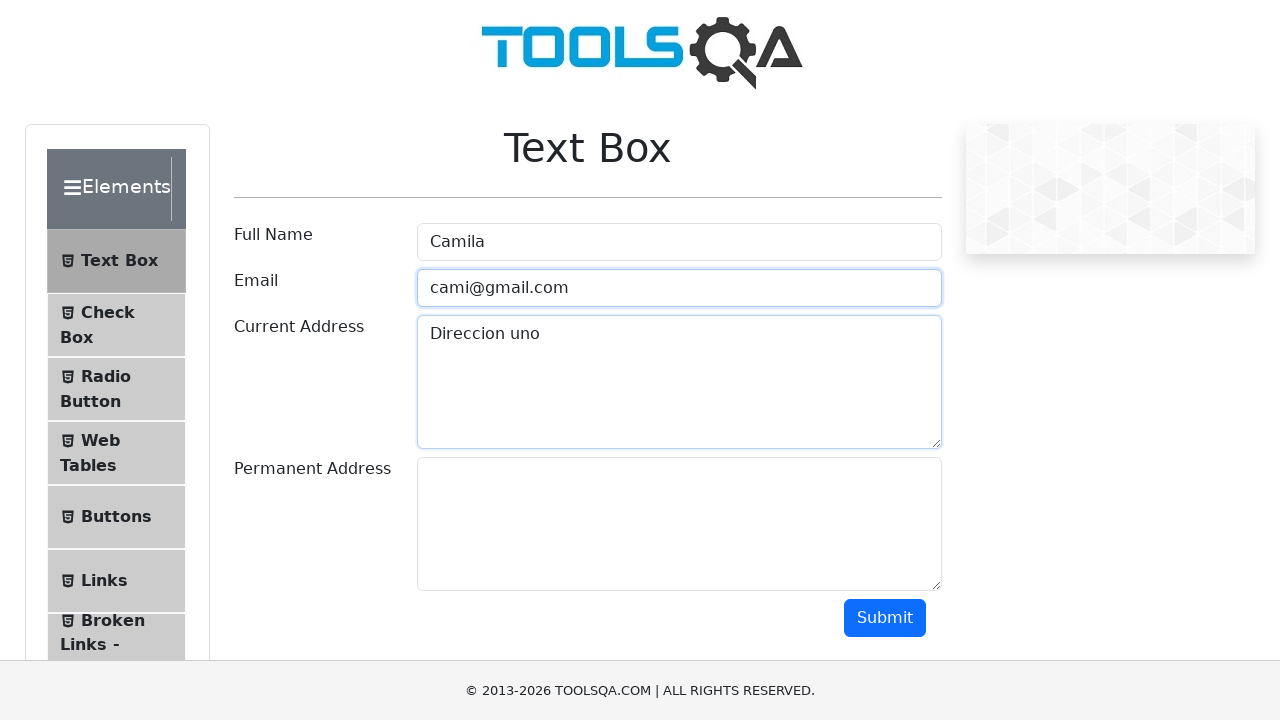

Filled permanent address field with 'Direccion dos' on #permanentAddress
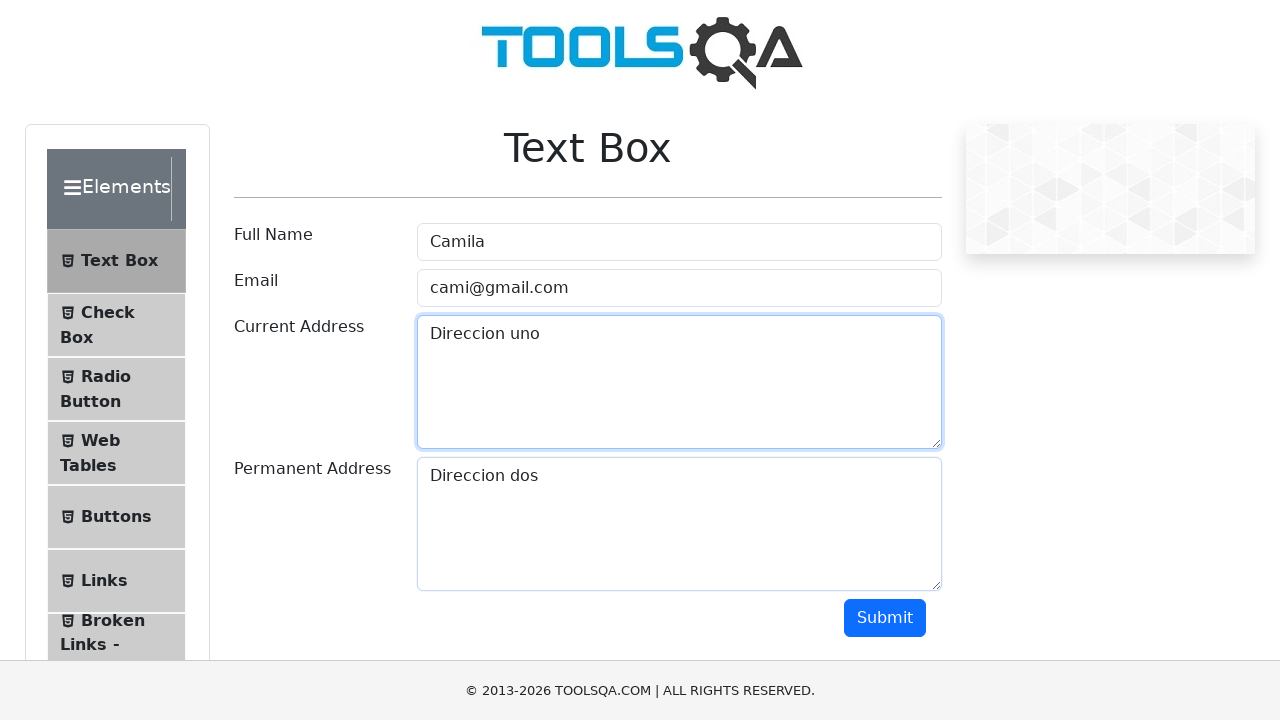

Scrolled down to make submit button visible
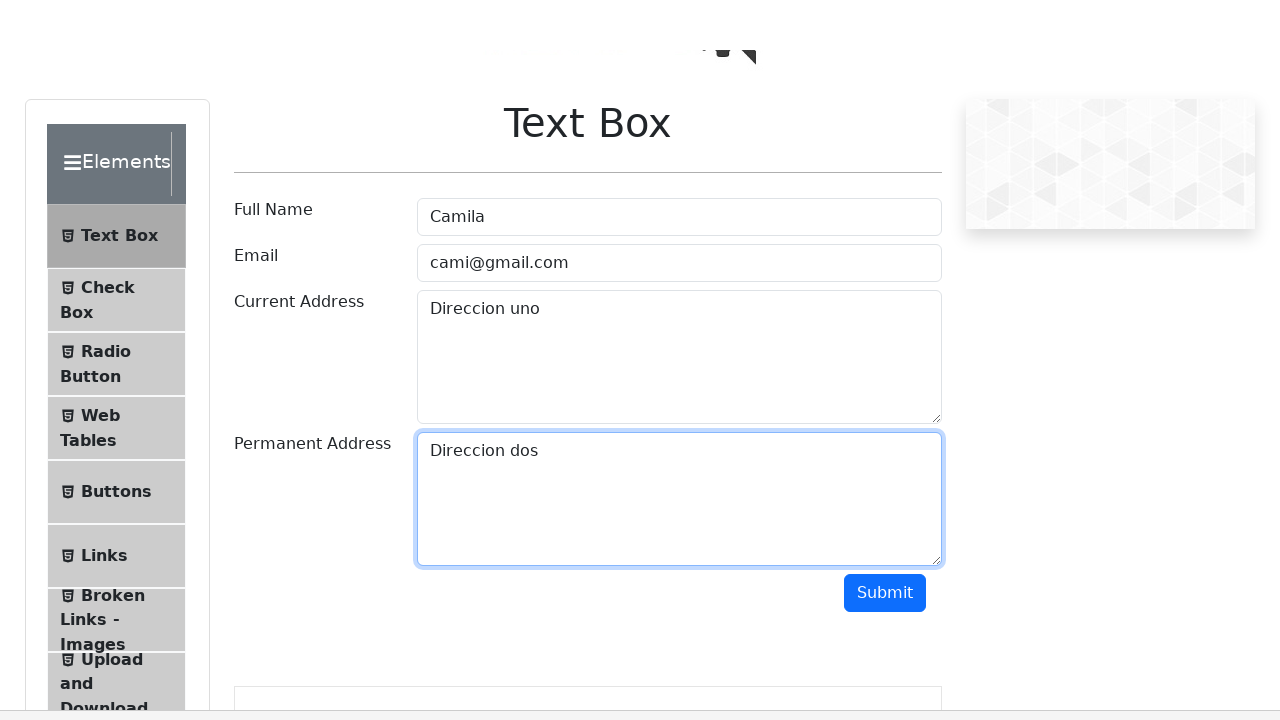

Clicked the submit button to submit the form at (885, 318) on #submit
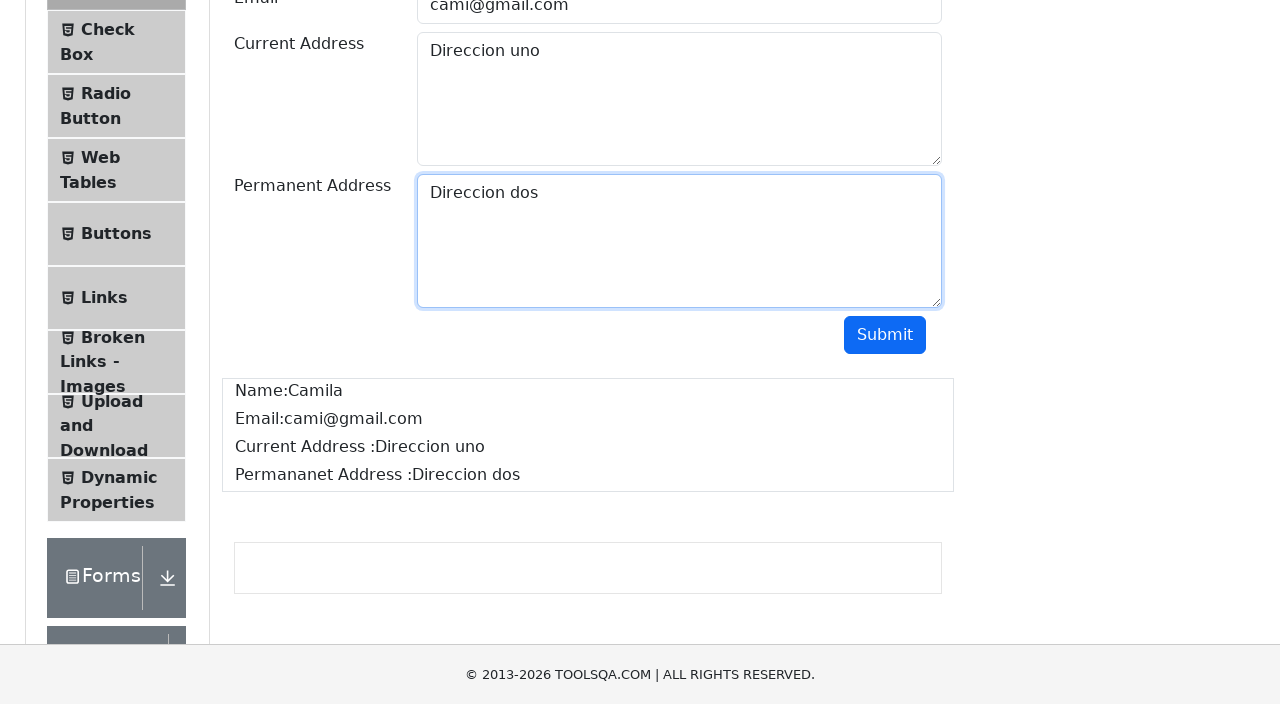

Form submission completed and output section appeared
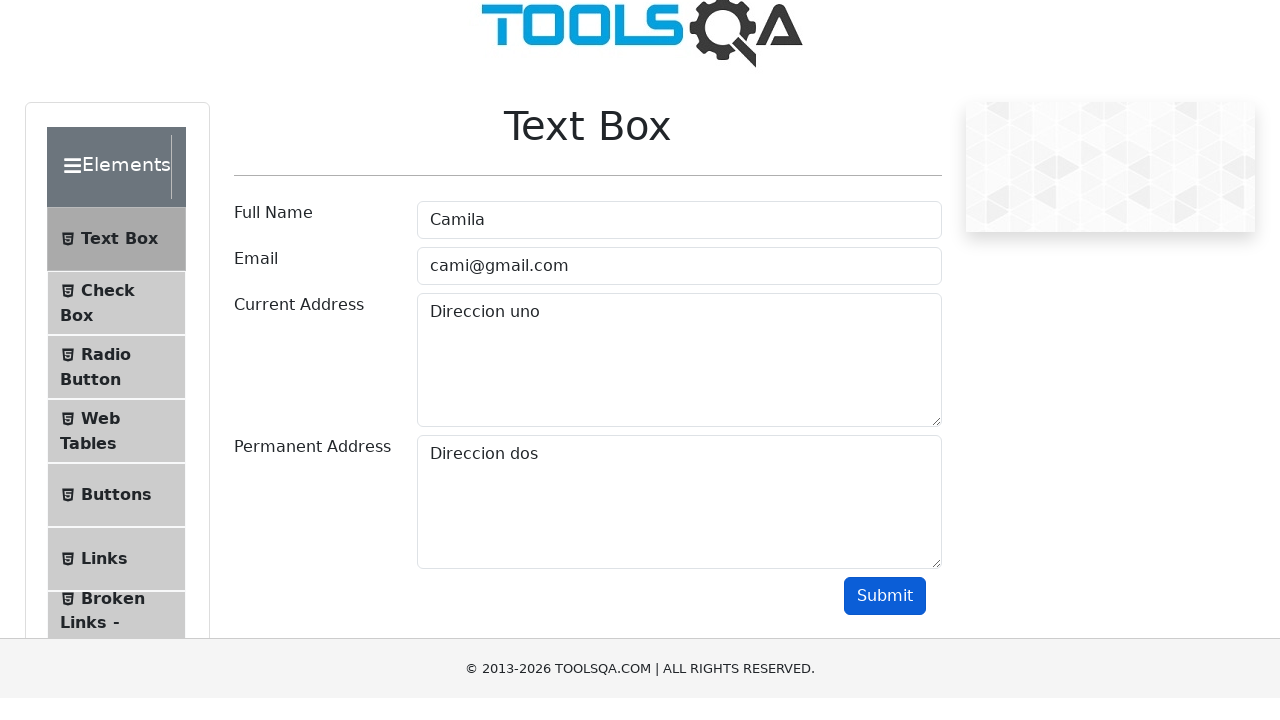

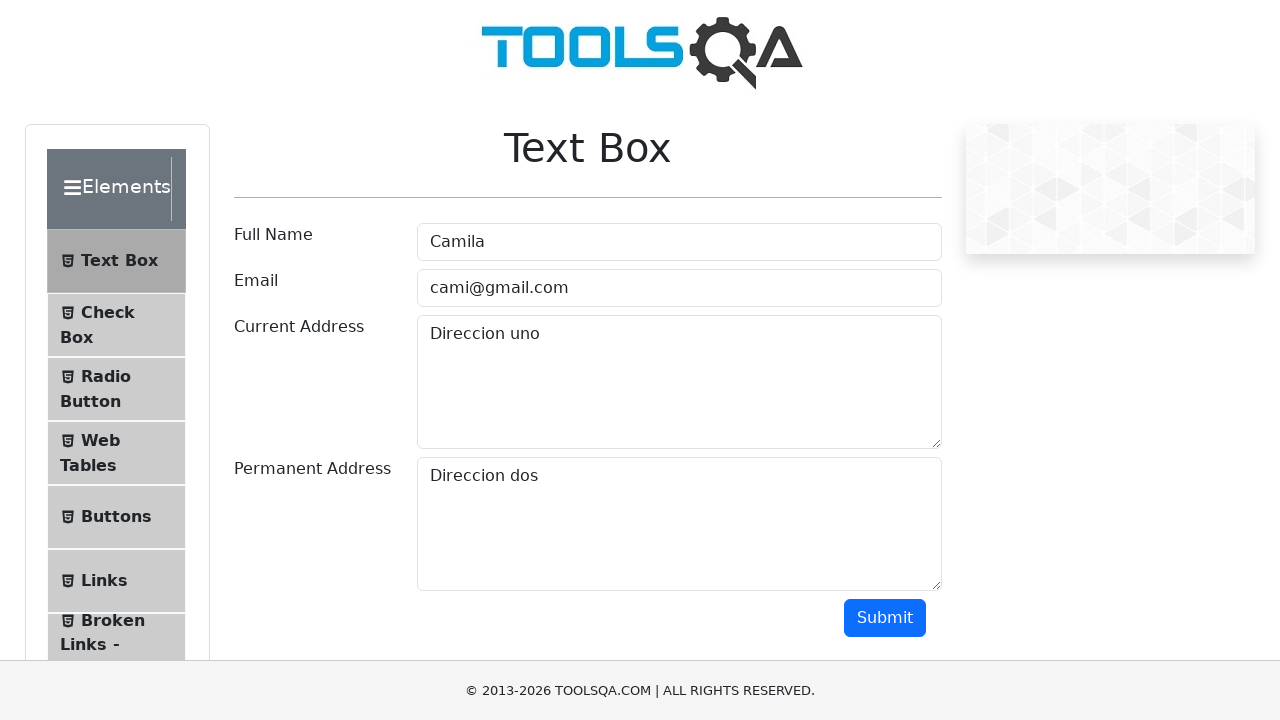